Tests the text box form by filling in user name, email, current address, and permanent address fields, then submits and verifies the output contains the entered values.

Starting URL: https://demoqa.com/text-box

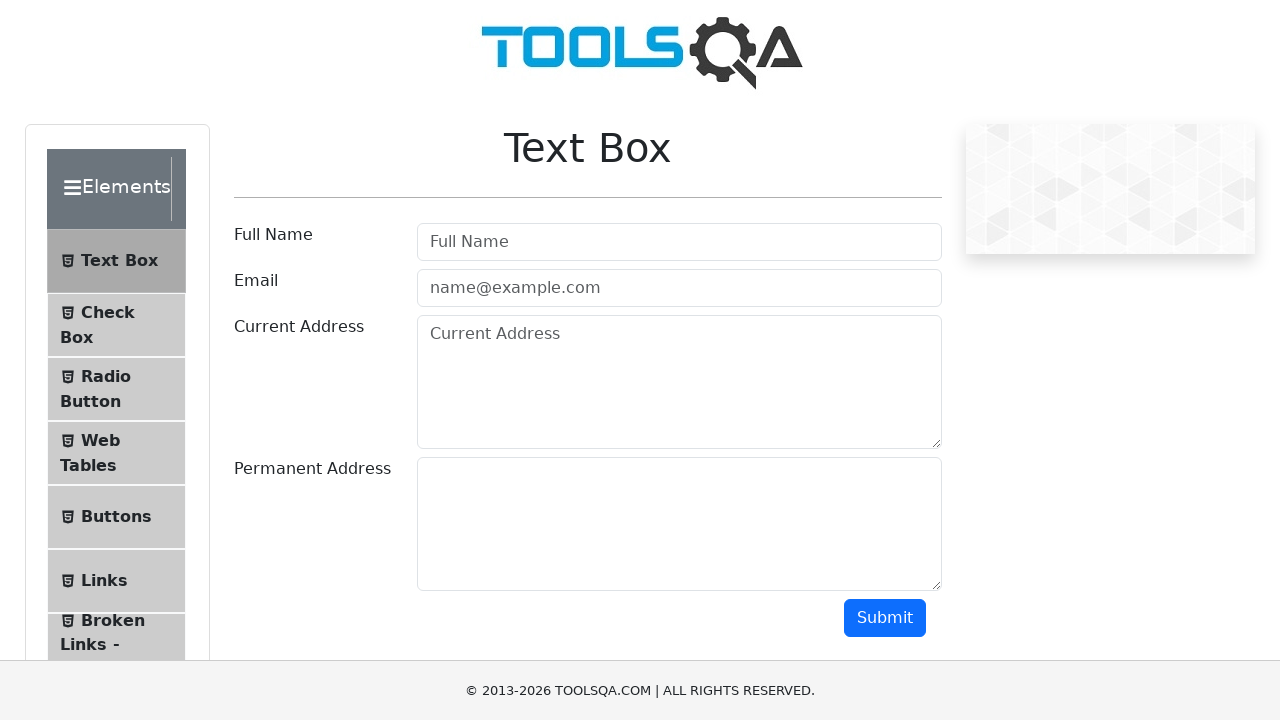

Filled user name field with 'The Awesome User' on #userName
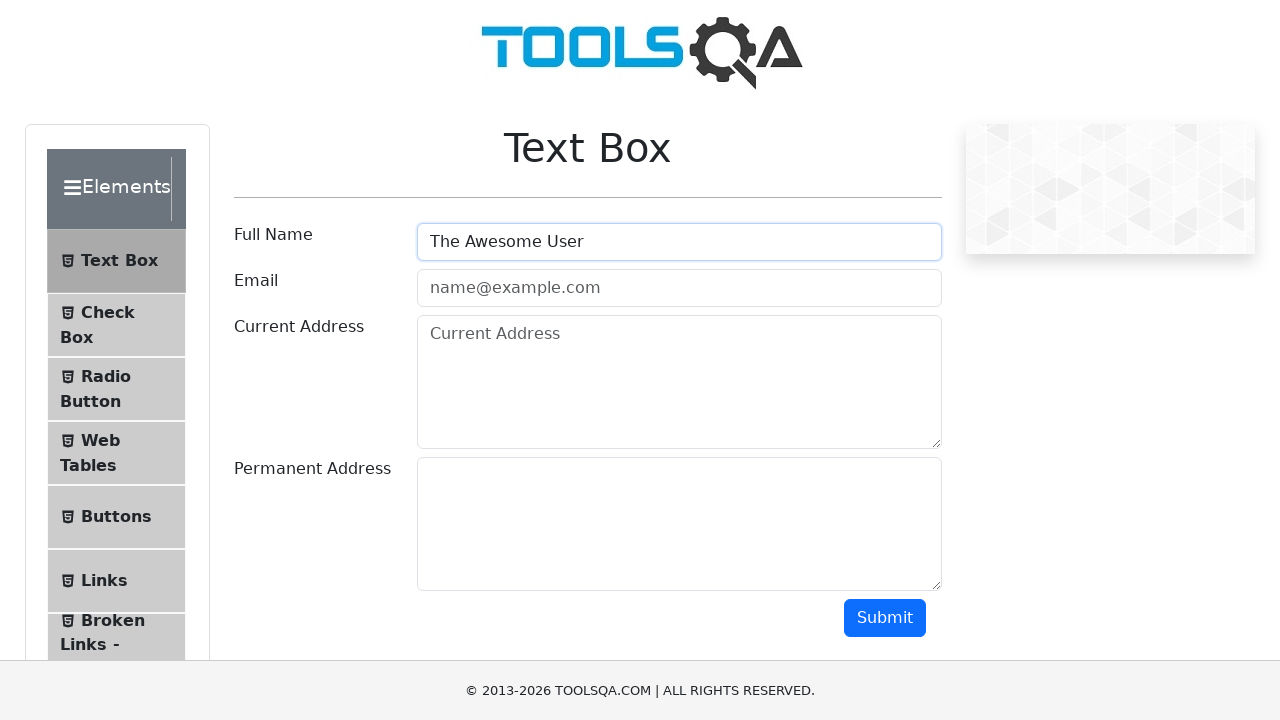

Filled email field with 'theawsomeuser@example.com' on #userEmail
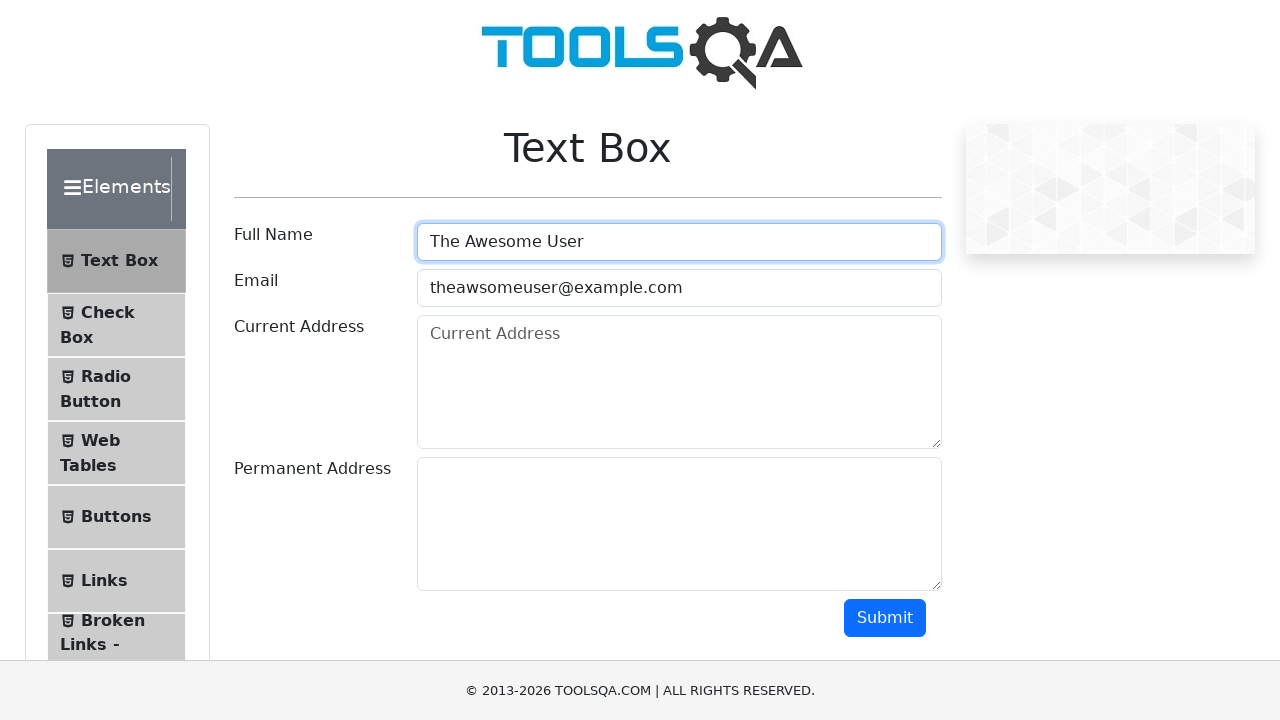

Filled current address field with 'Some where in this beautiful Earth' on #currentAddress
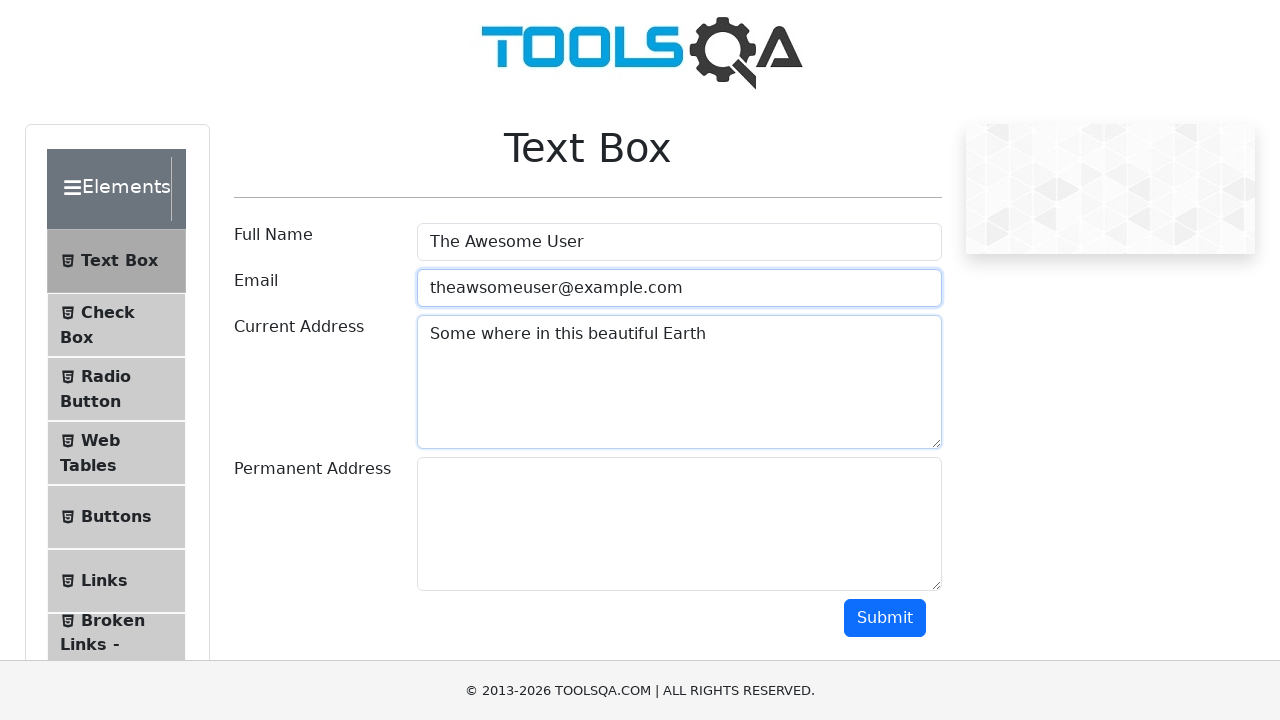

Filled permanent address field with 'Same beautiful Earth' on #permanentAddress
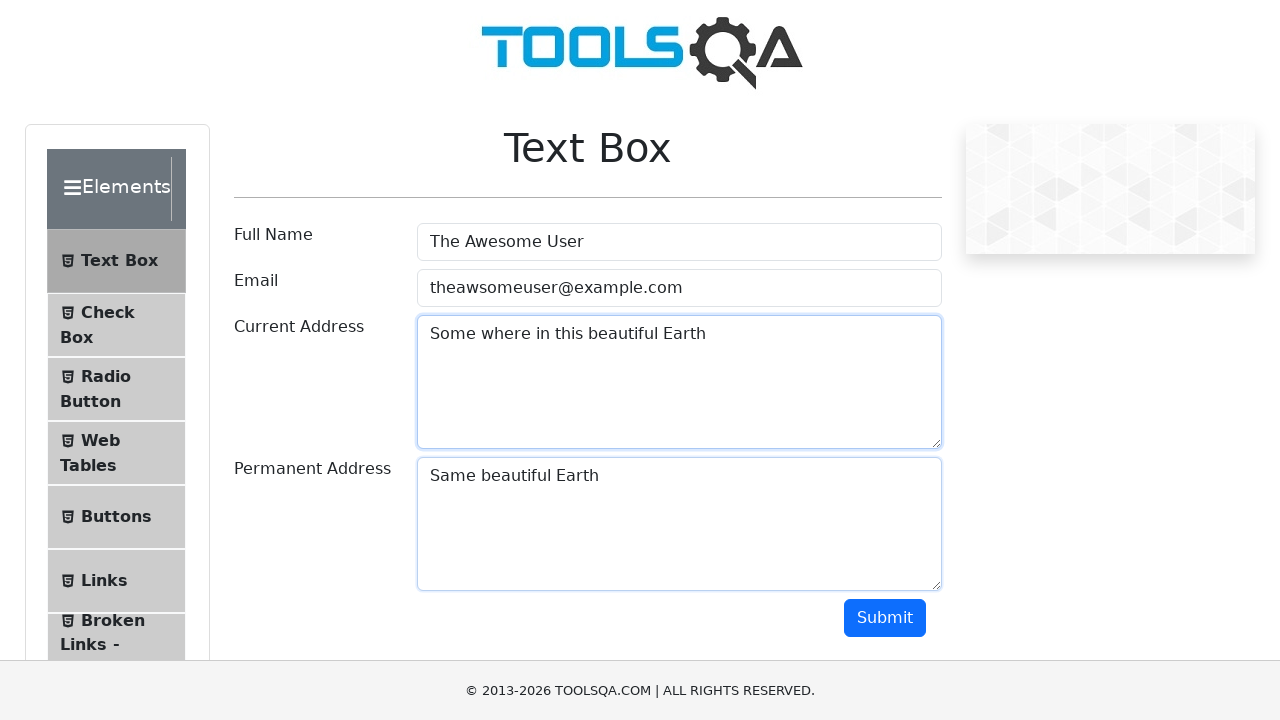

Clicked the submit button at (885, 618) on #submit
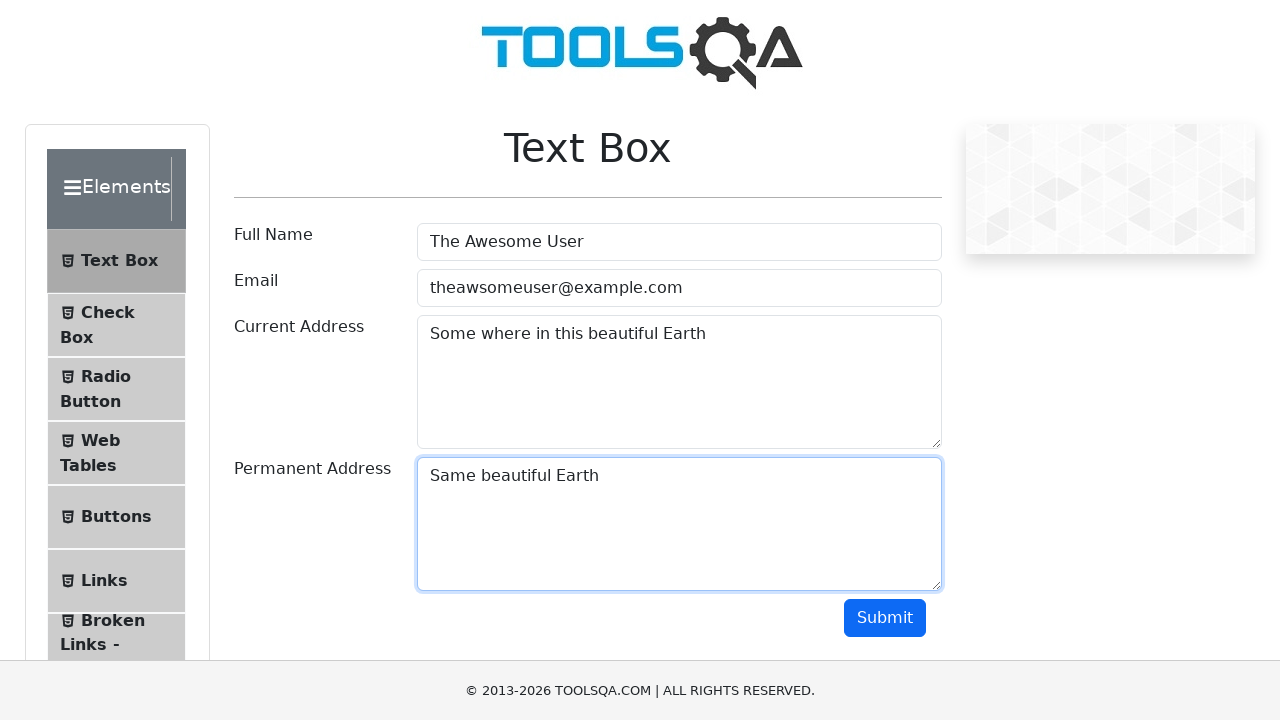

Output section loaded after form submission
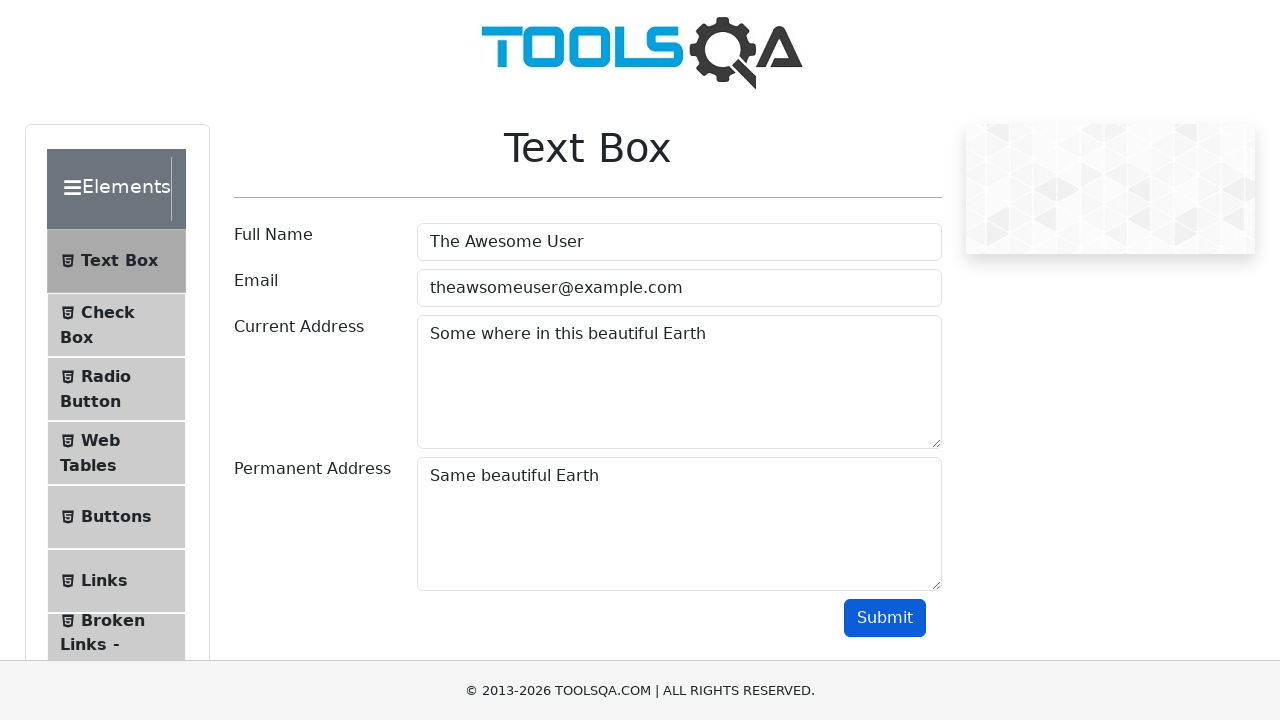

Retrieved output text content
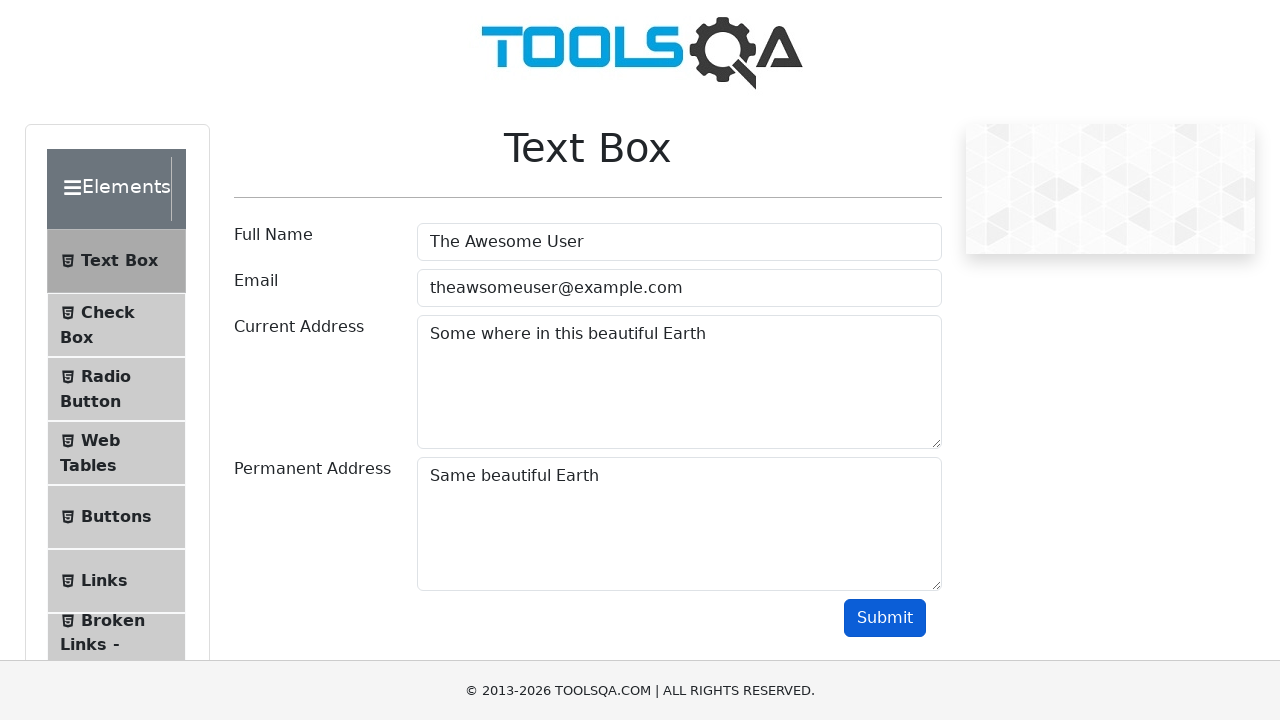

Verified user name 'The Awesome User' is in output
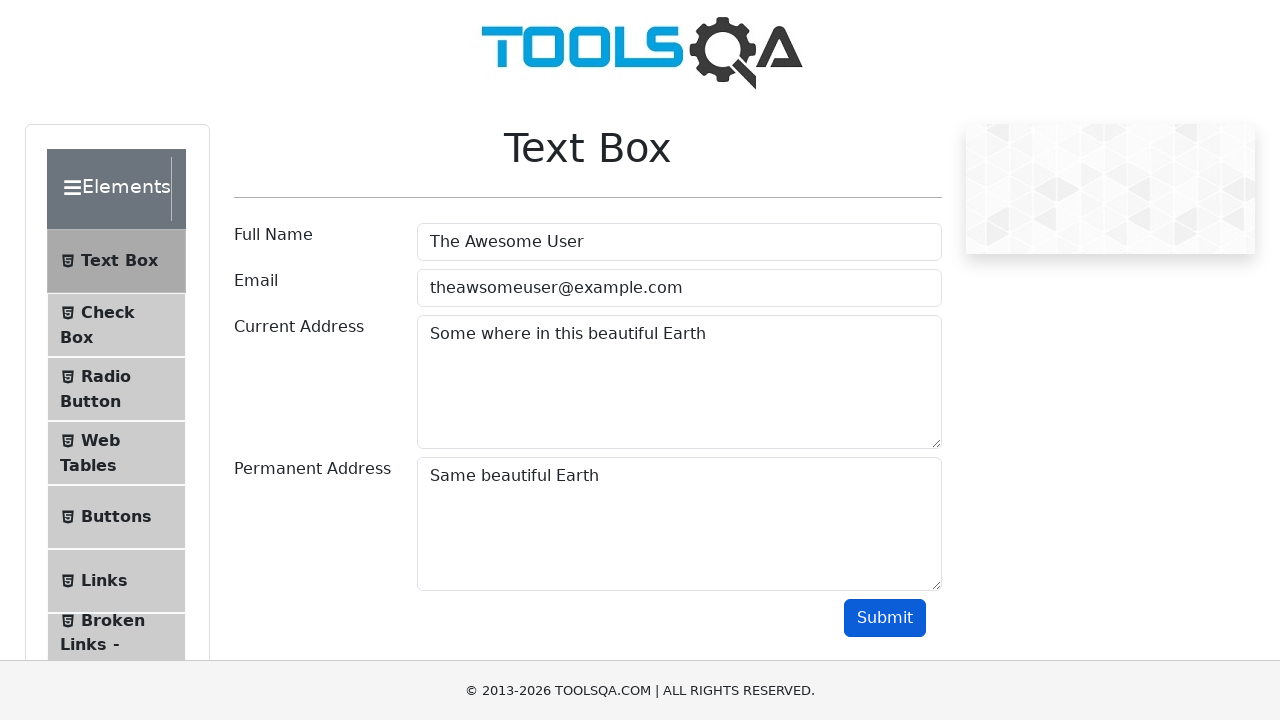

Verified email 'theawsomeuser@example.com' is in output
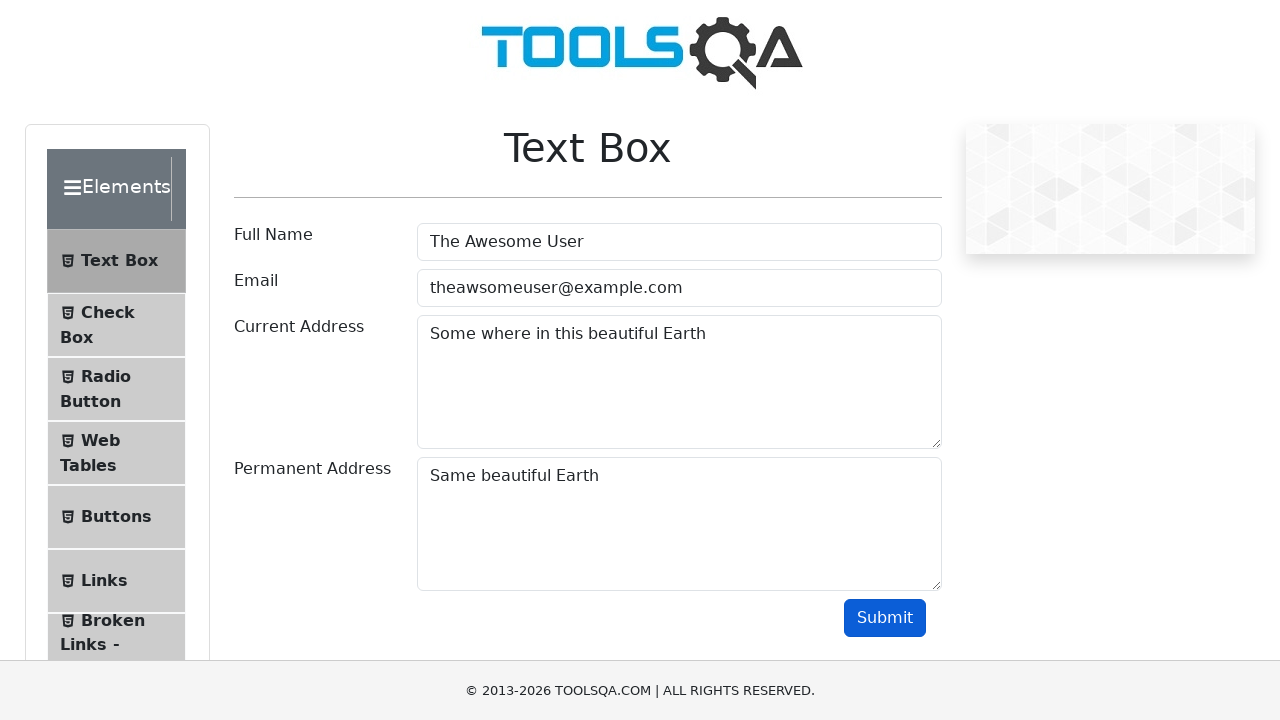

Verified current address 'Some where in this beautiful Earth' is in output
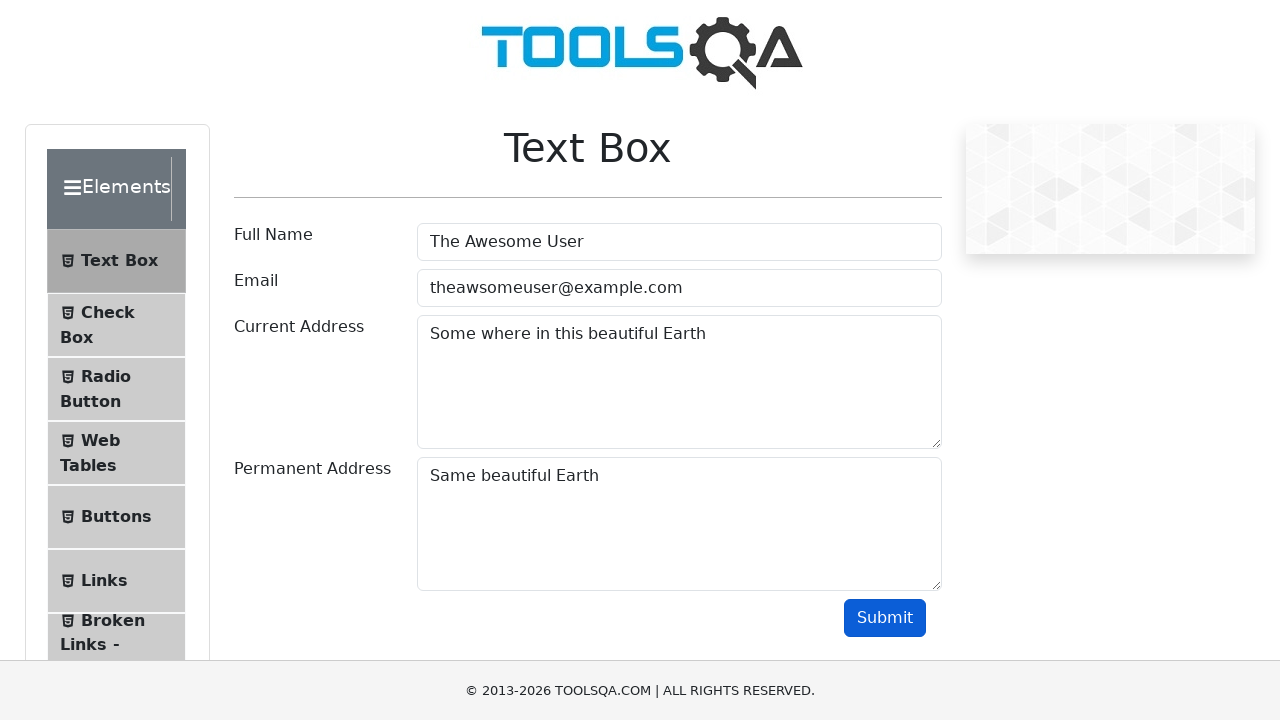

Verified permanent address 'Same beautiful Earth' is in output
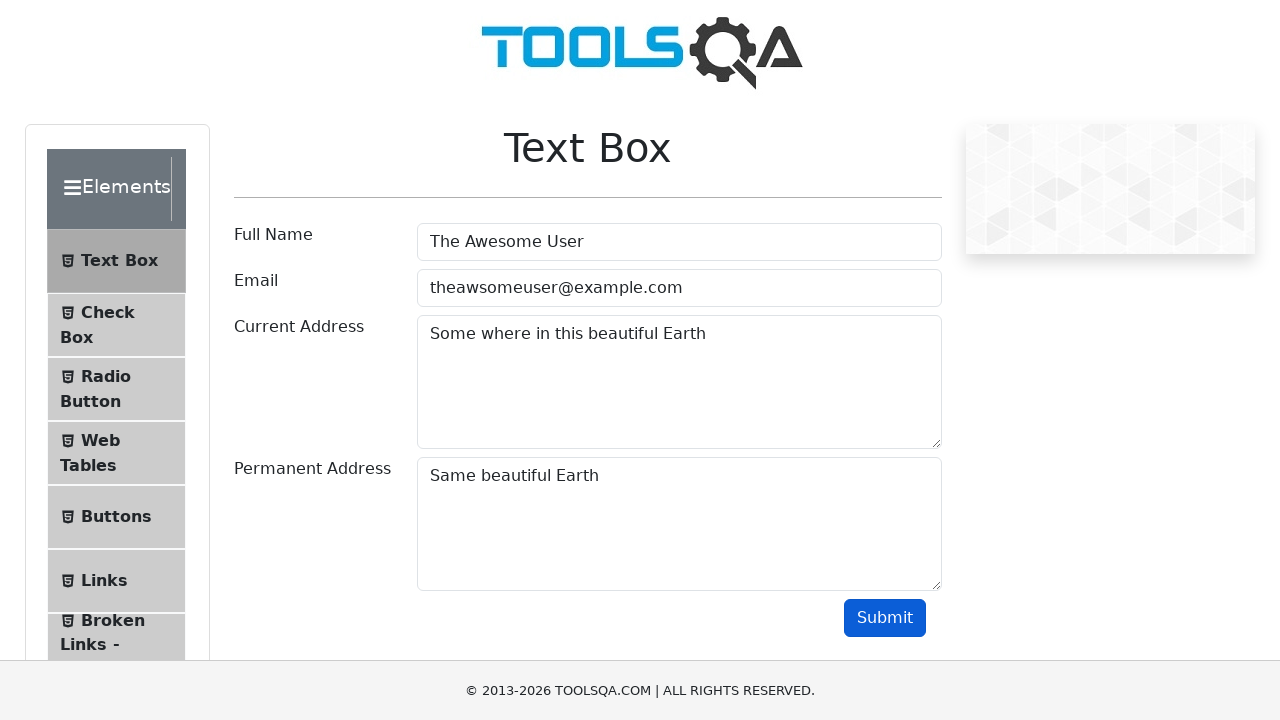

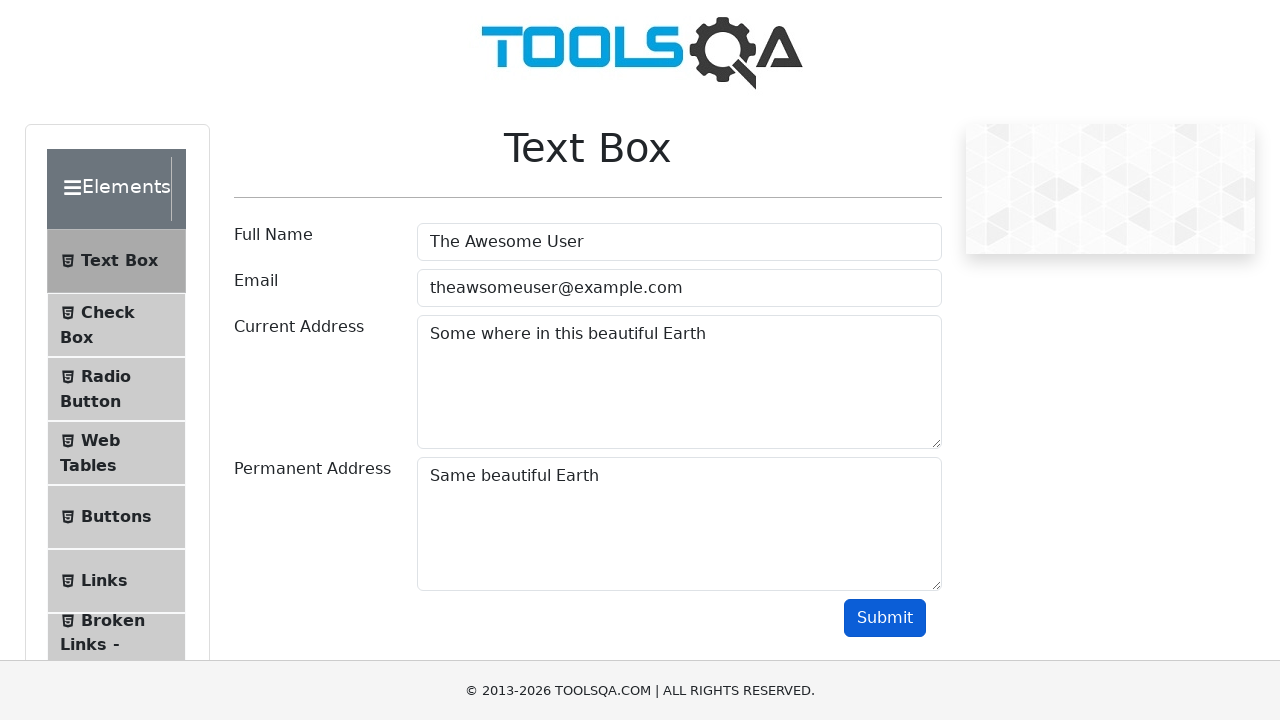